Tests dropdown menu interactions on a form page by selecting birth date values (day, month, year) using different selection methods and verifying the dropdown options

Starting URL: https://testotomasyonu.com/form

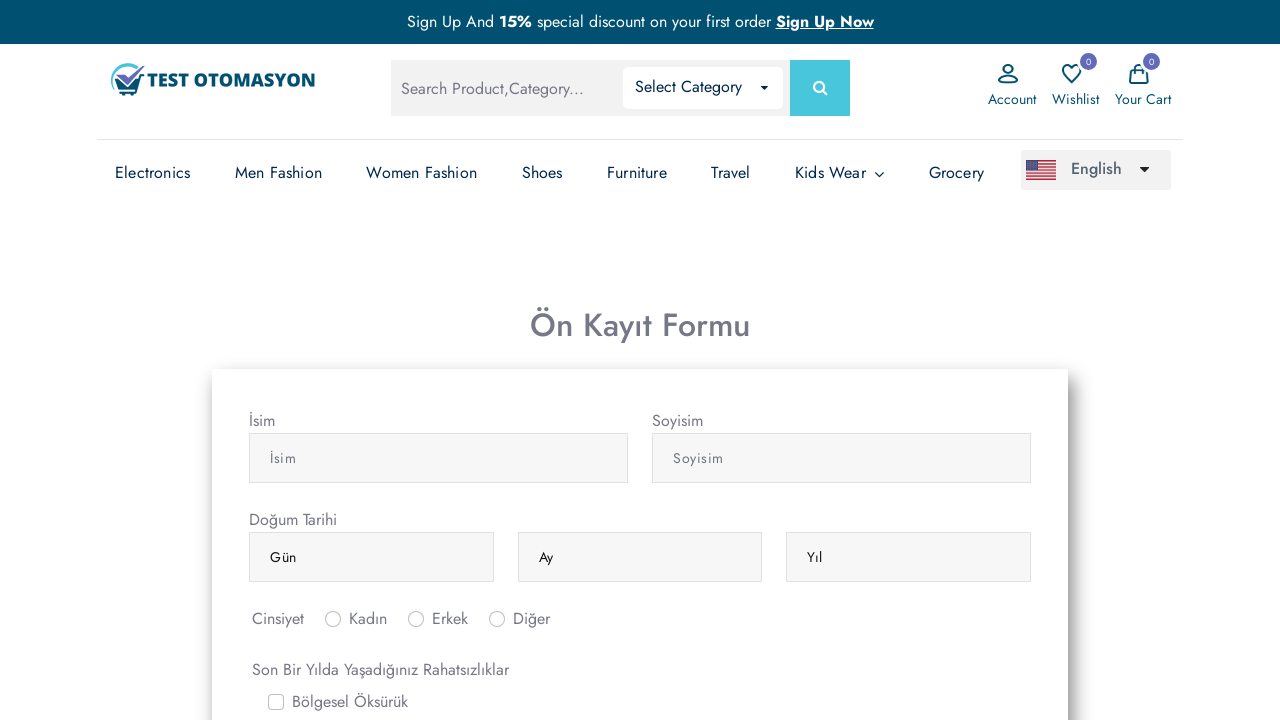

Waited for page to load
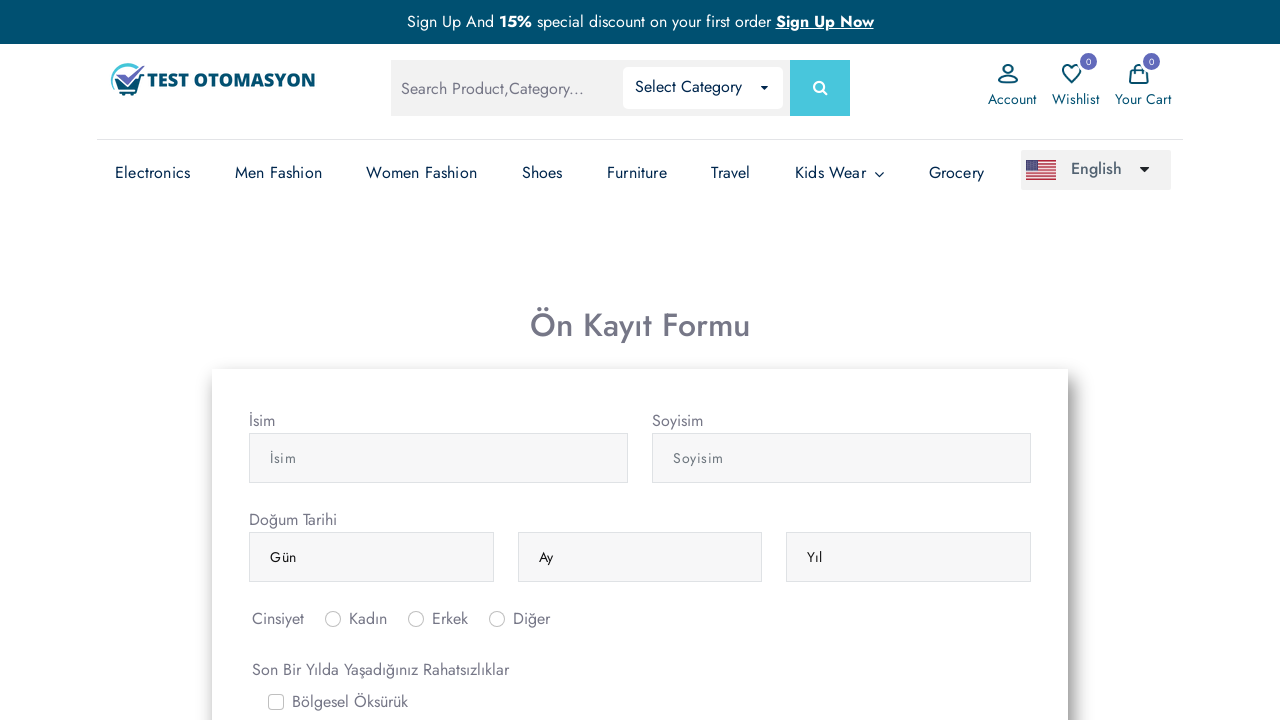

Located birth date day dropdown
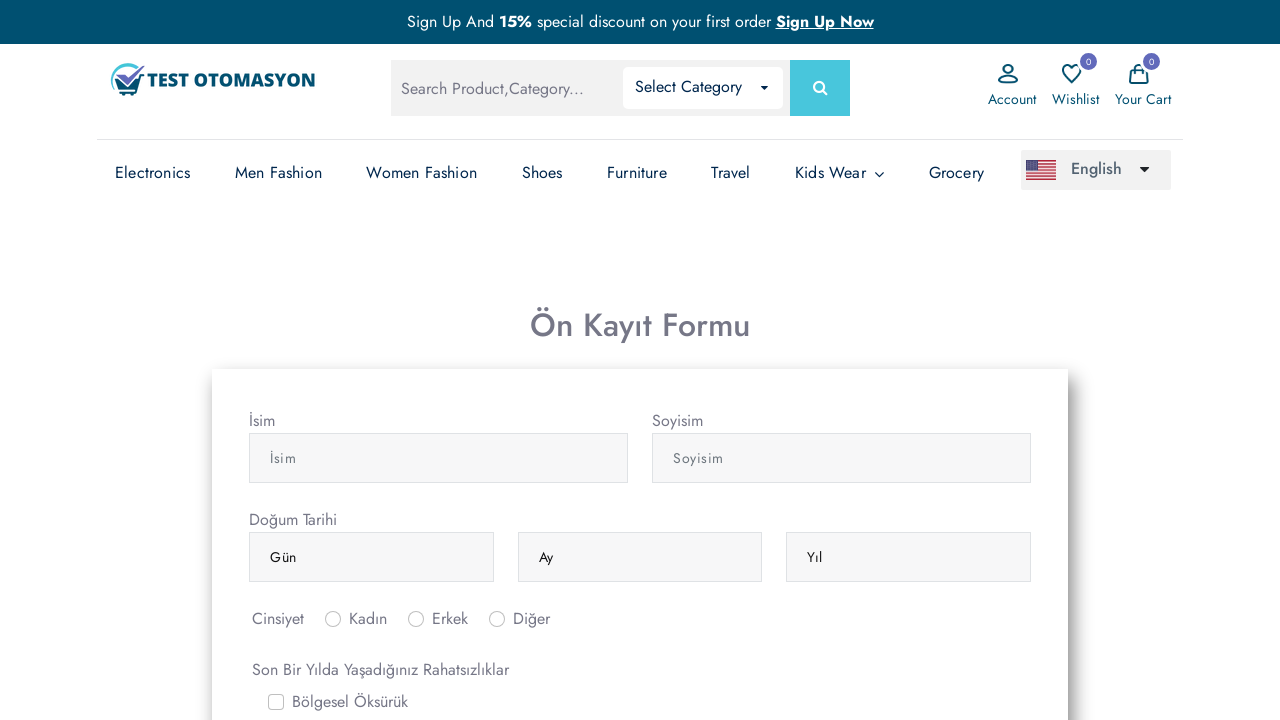

Selected day 12 from day dropdown using index 11 on (//select[@class='form-control'])[1]
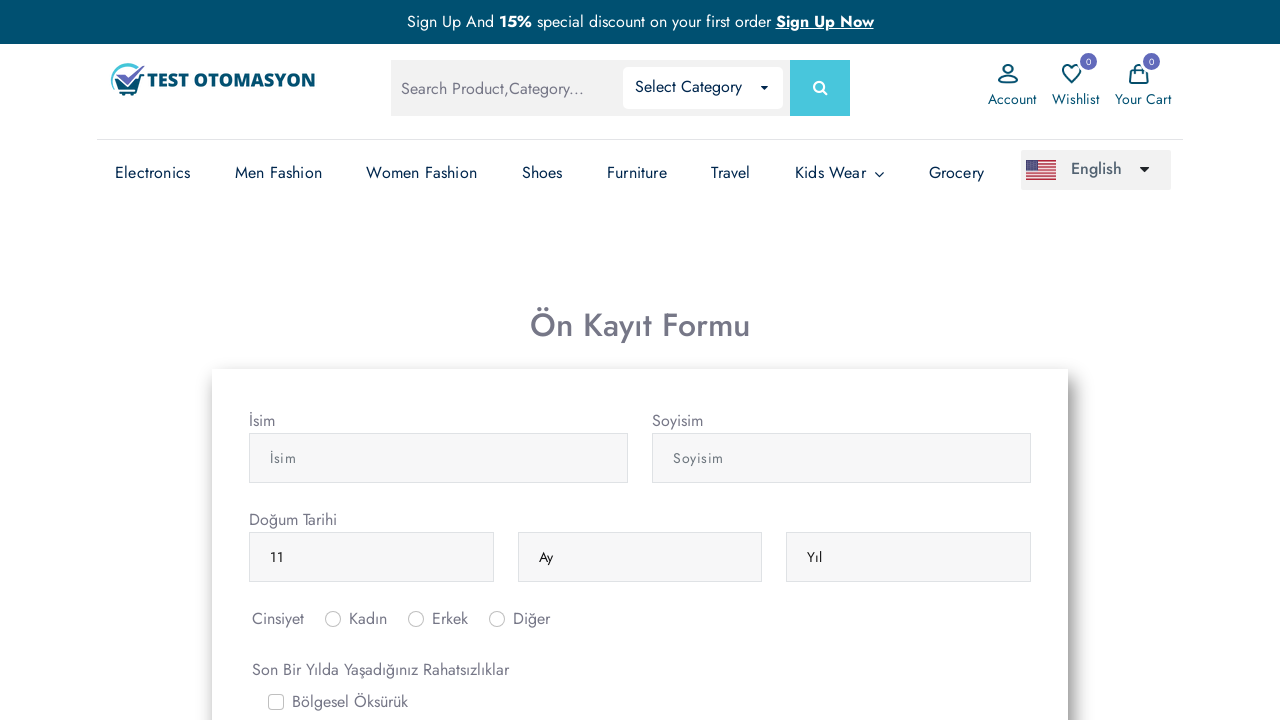

Located birth date month dropdown
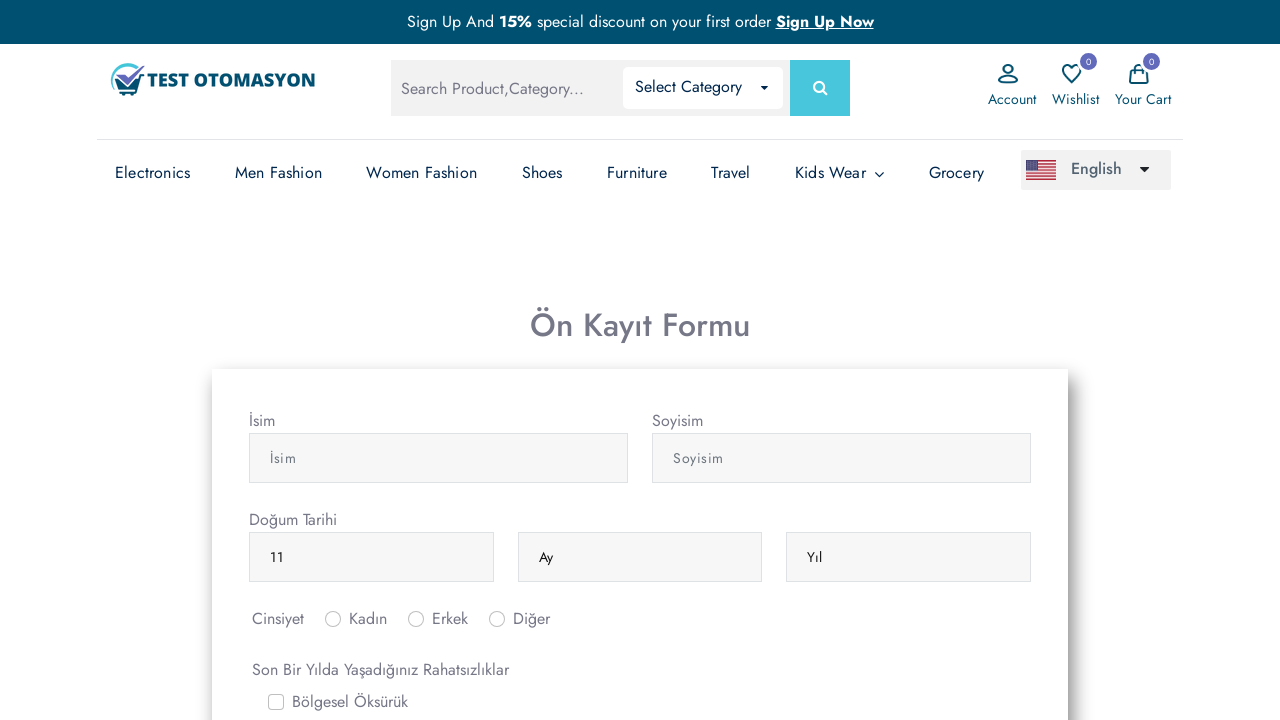

Selected August (agustos) from month dropdown using value on (//select[@class='form-control'])[2]
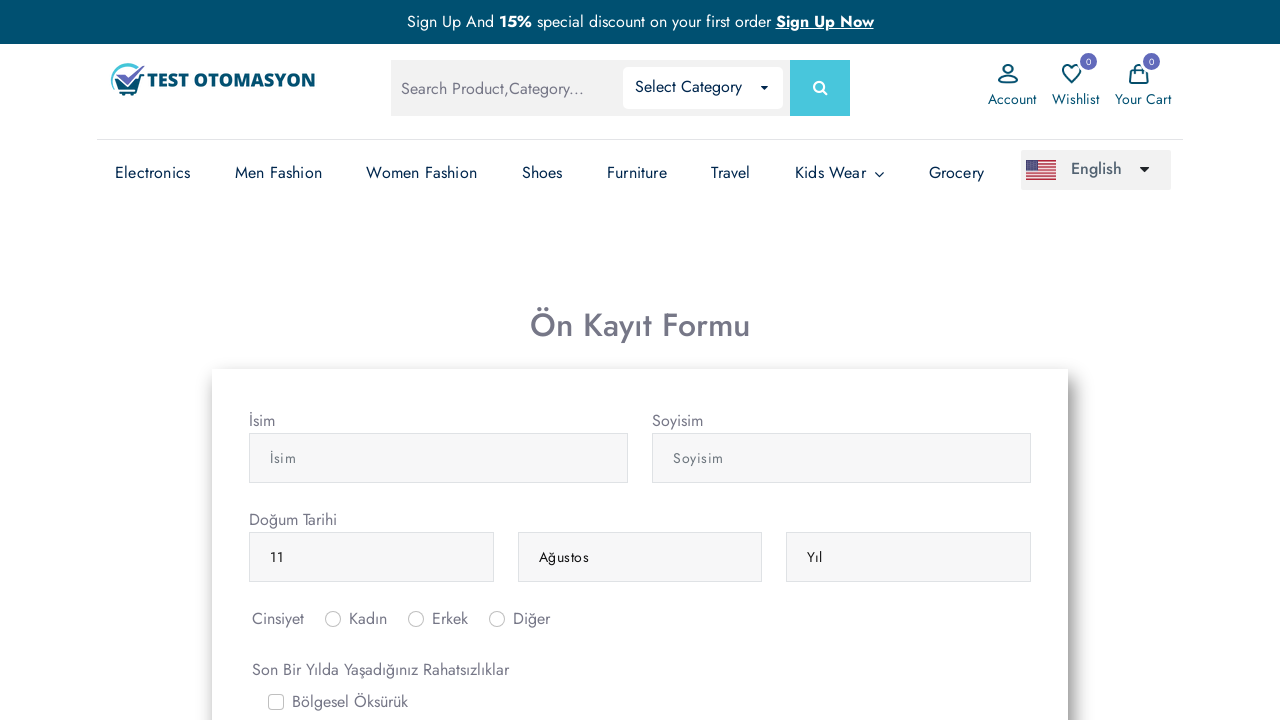

Located birth date year dropdown
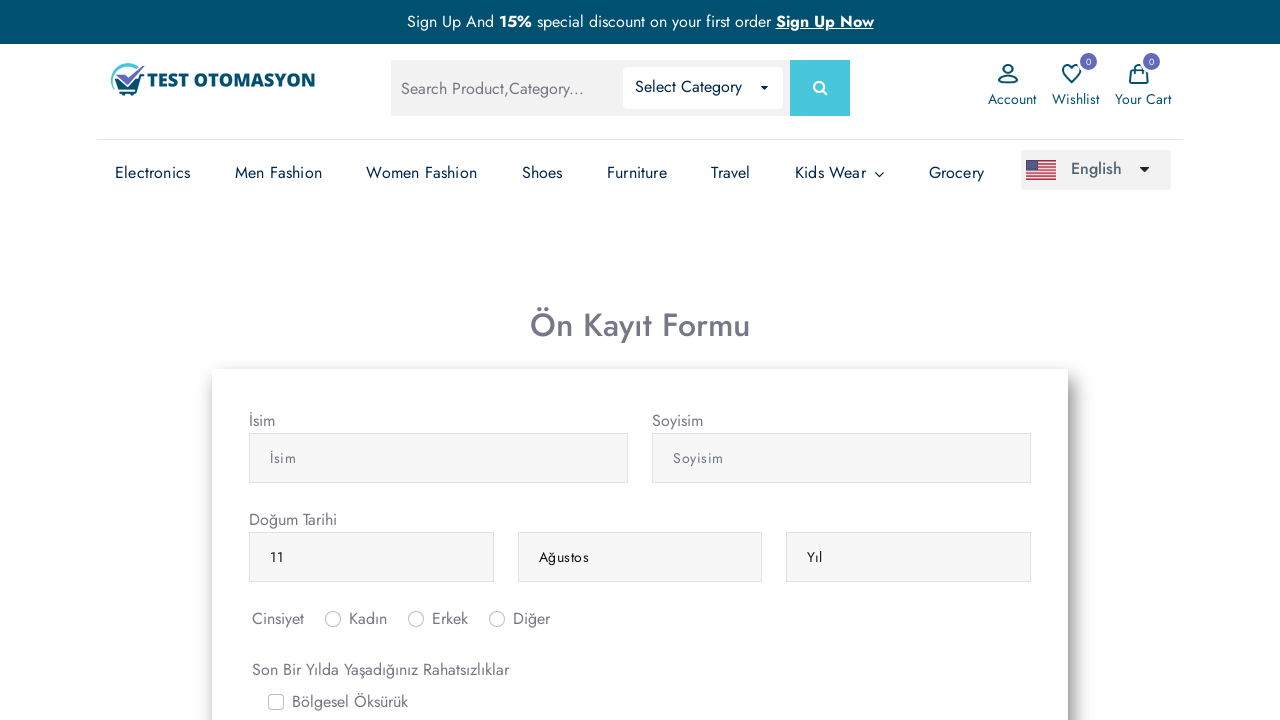

Selected year 1981 from year dropdown using label on (//select[@class='form-control'])[3]
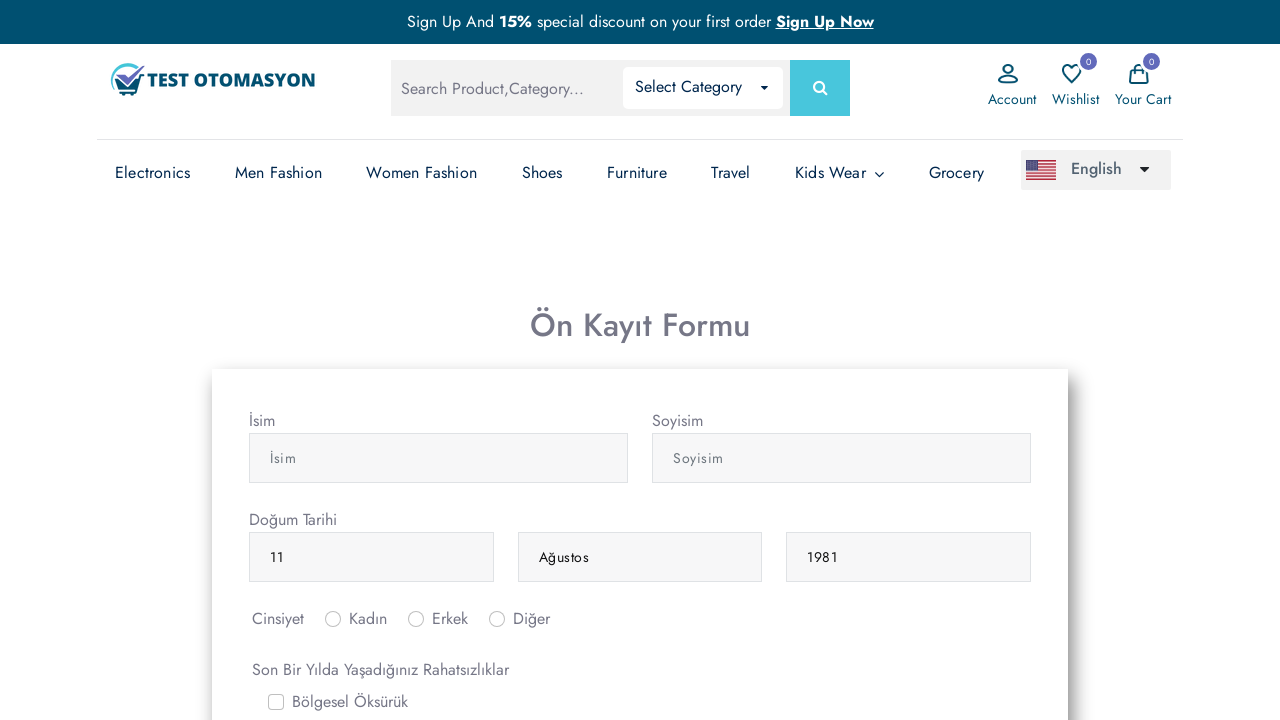

Retrieved selected day value
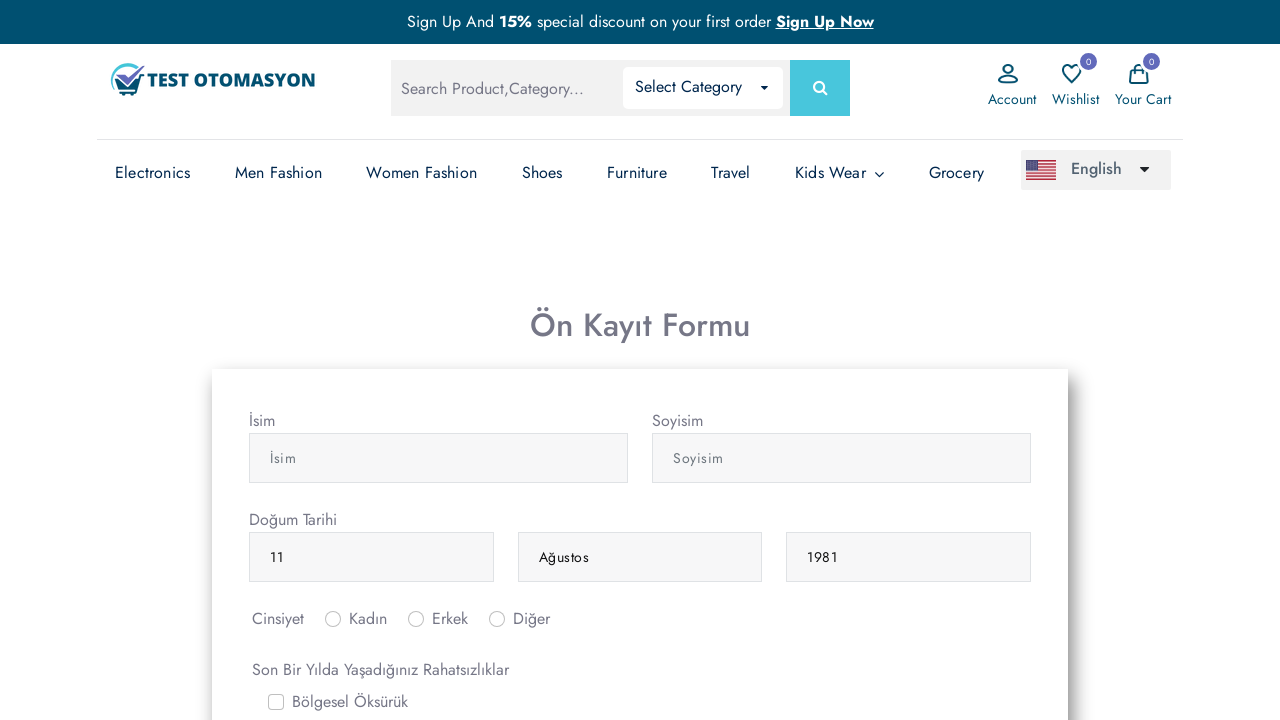

Retrieved selected month value
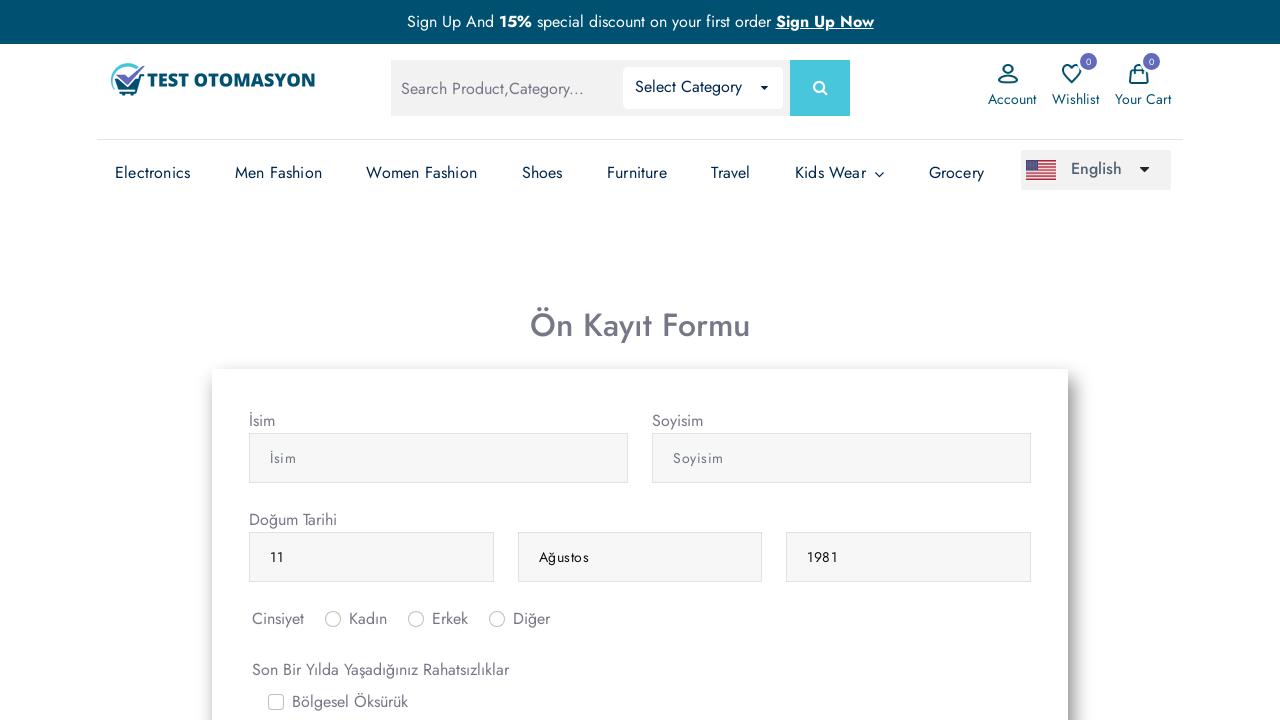

Retrieved selected year value
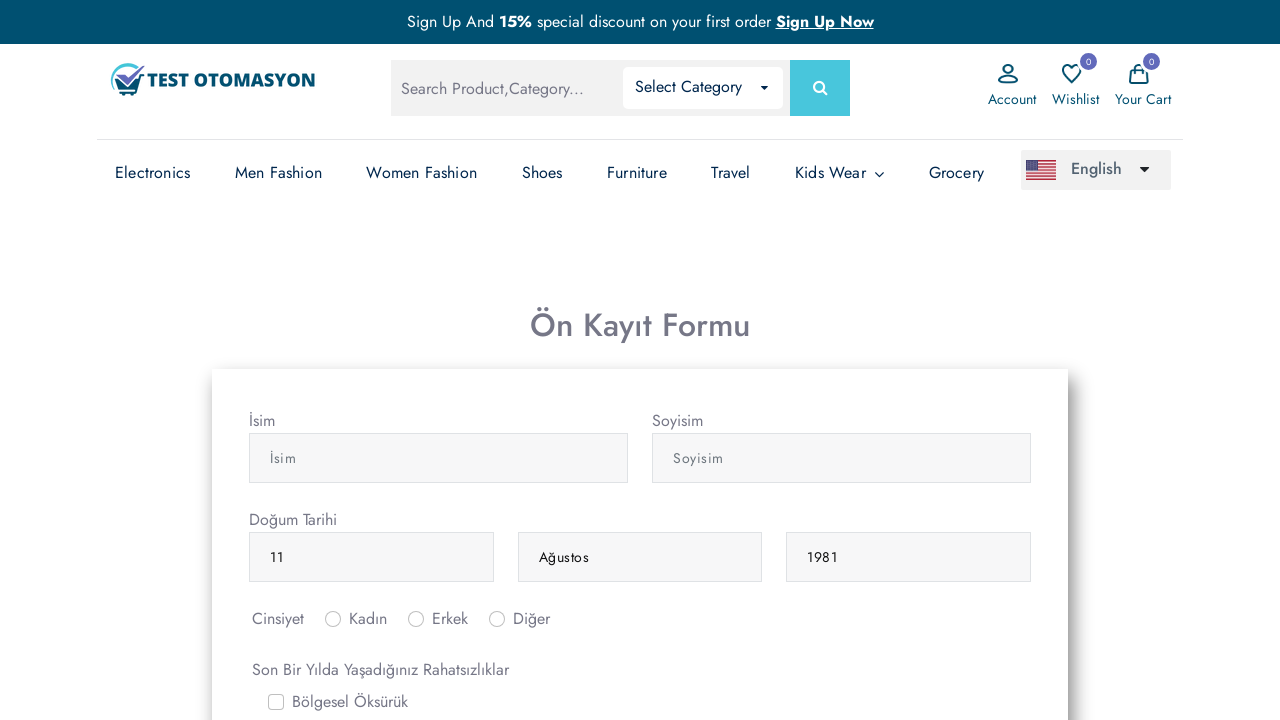

Retrieved all month dropdown options
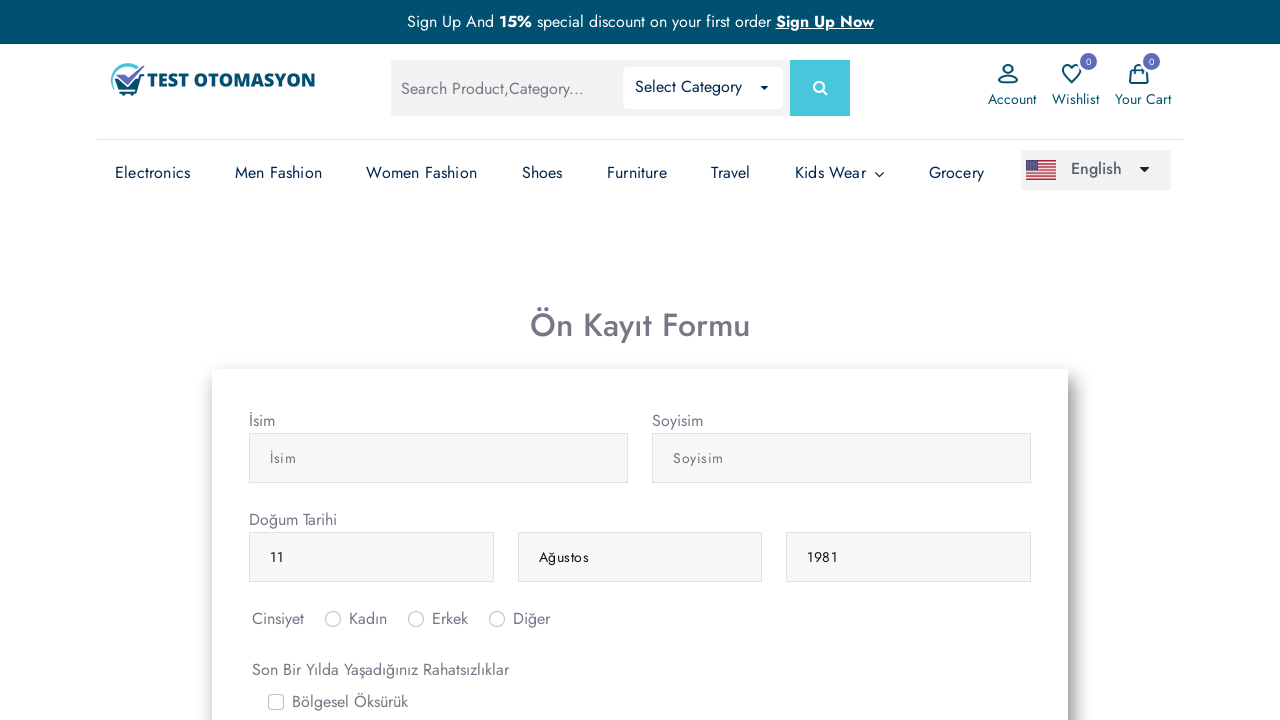

Verified month dropdown contains exactly 13 options
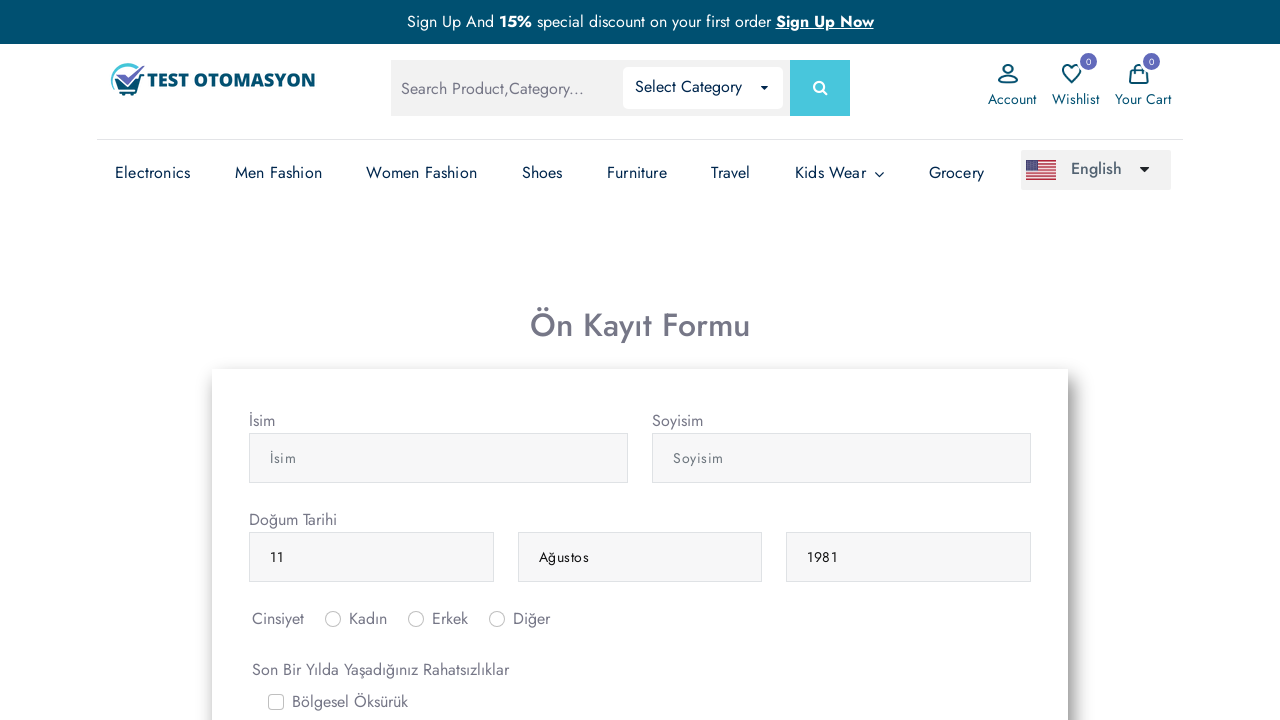

Final wait before test completion
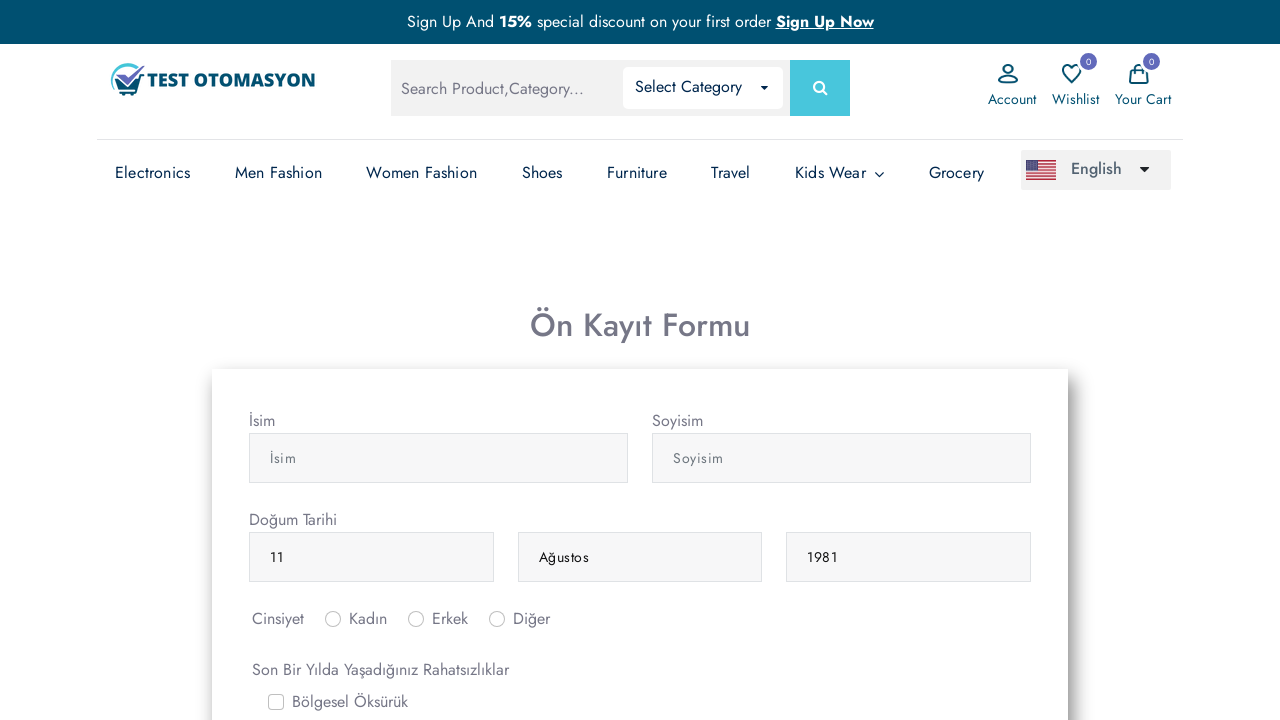

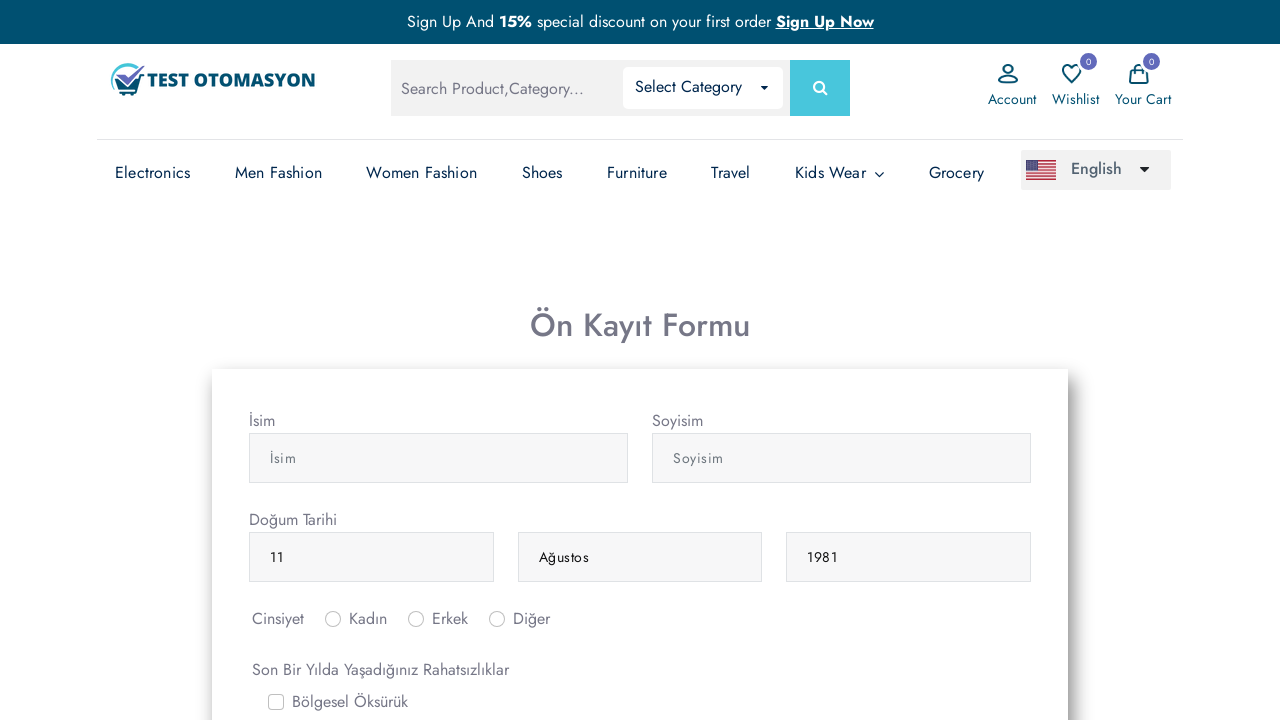